Checks if the Get Started button is clickable on the WebdriverIO homepage

Starting URL: https://webdriver.io

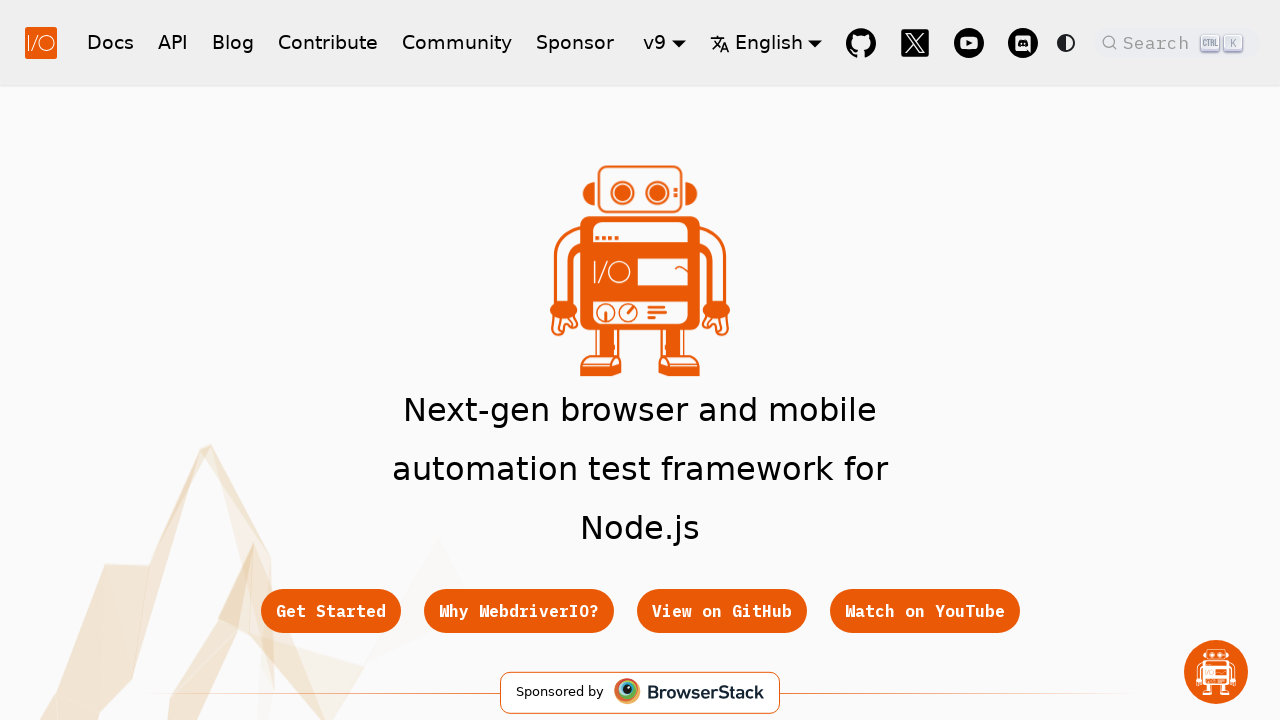

Waited for Get Started button to be visible
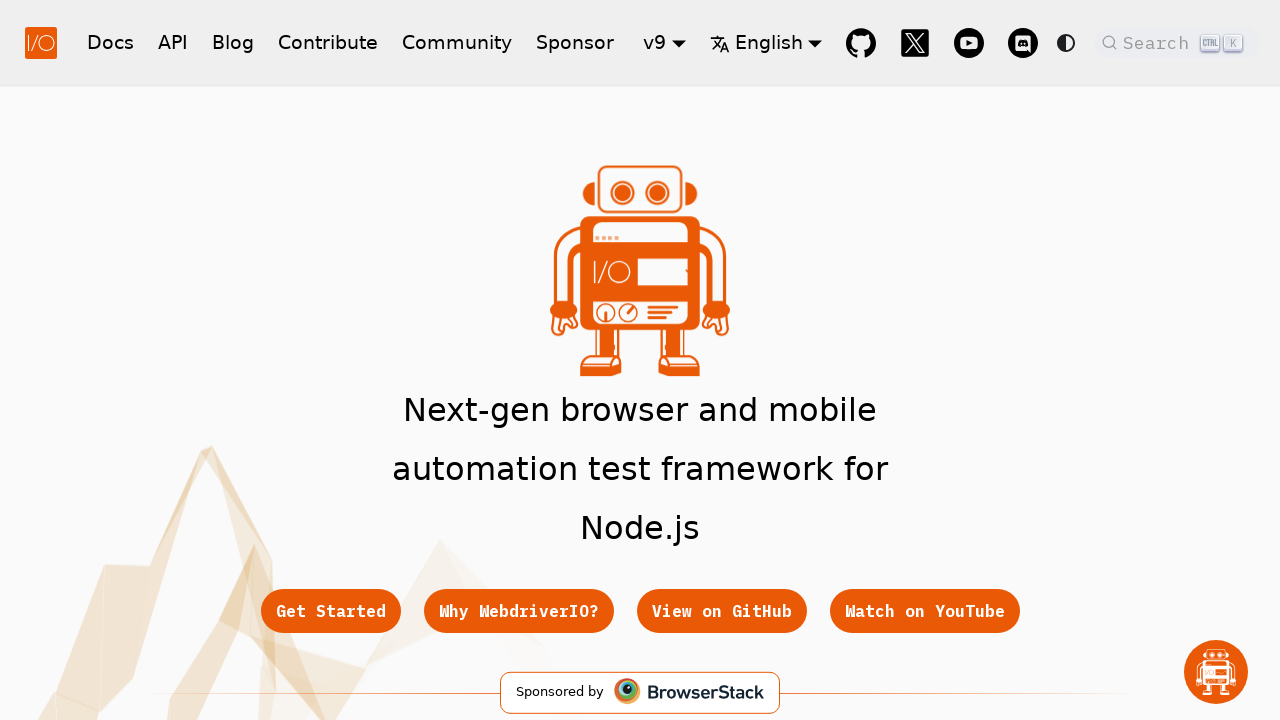

Verified Get Started button is clickable
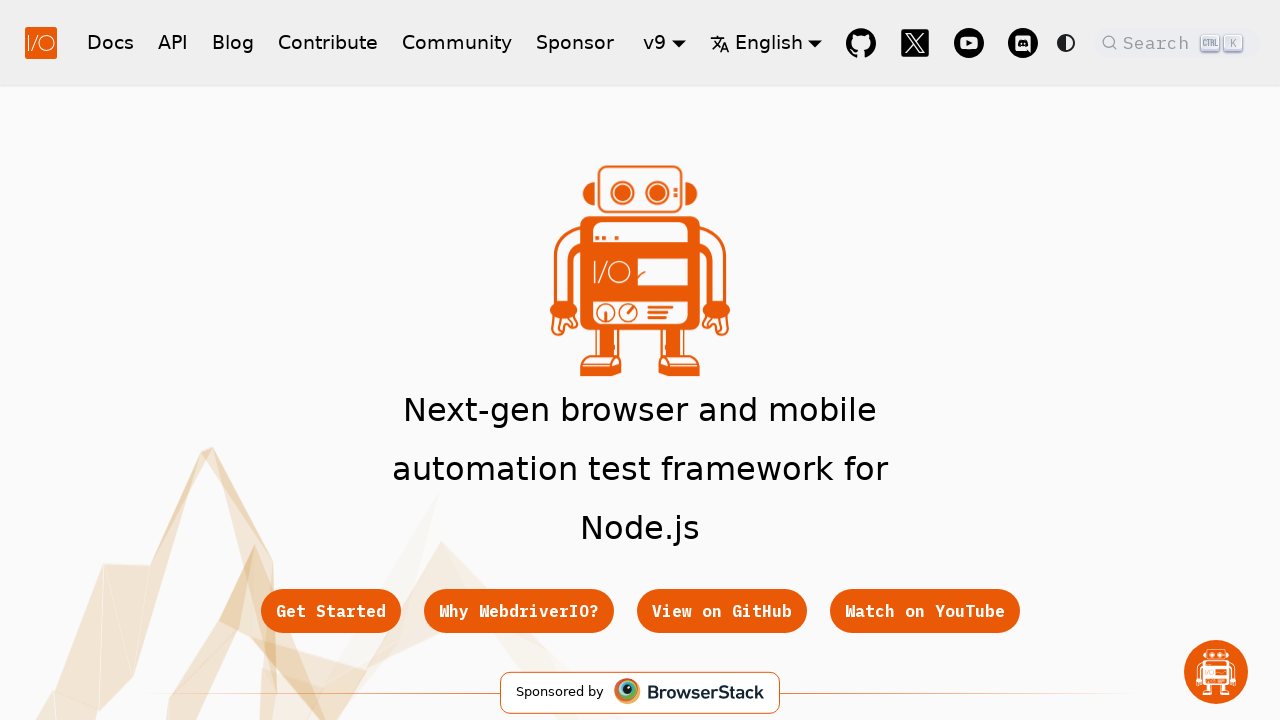

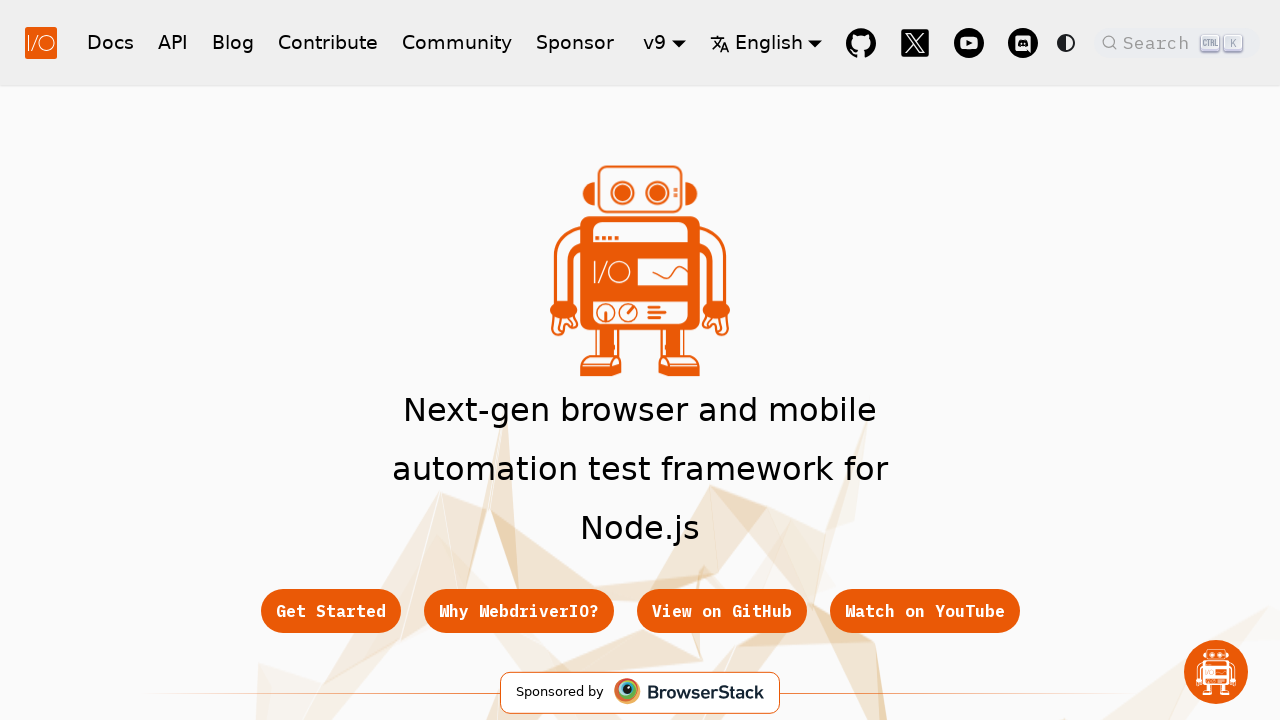